Tests alert handling and navigation to registration page with form interactions including radio button and checkbox selection

Starting URL: http://demo.automationtesting.in/Alerts.html

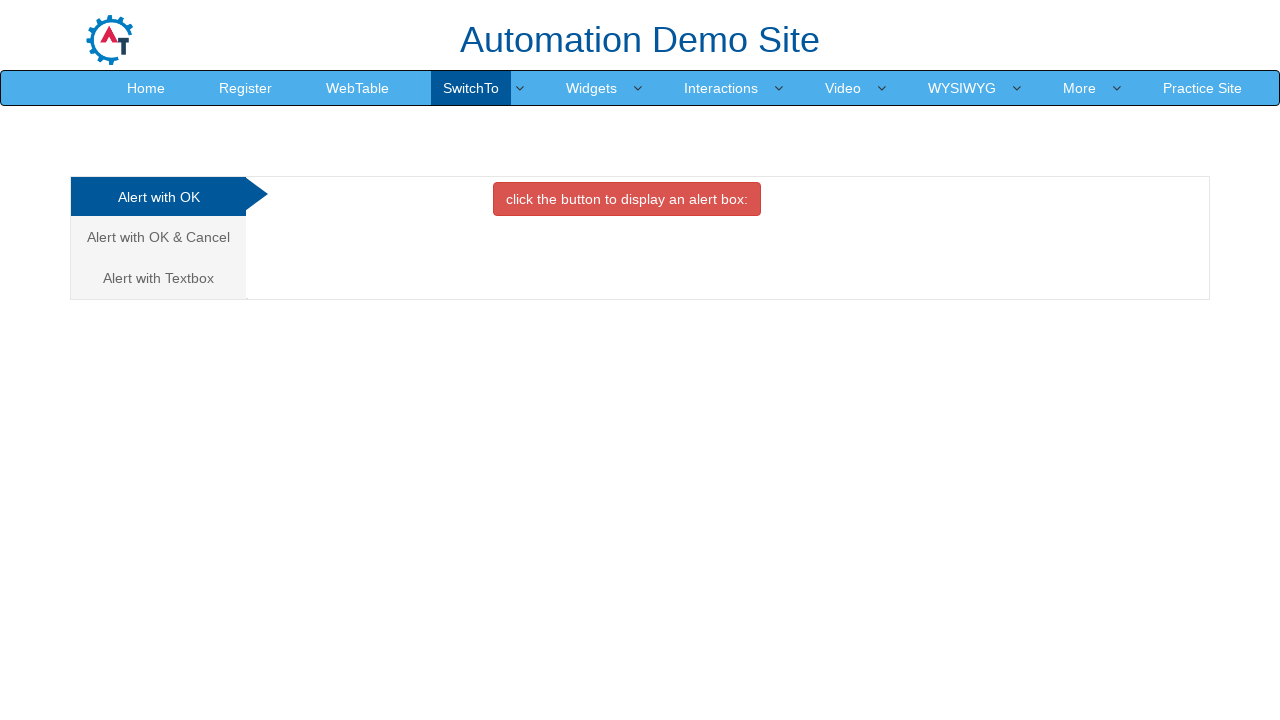

Clicked button to trigger alert at (627, 199) on button.btn.btn-danger
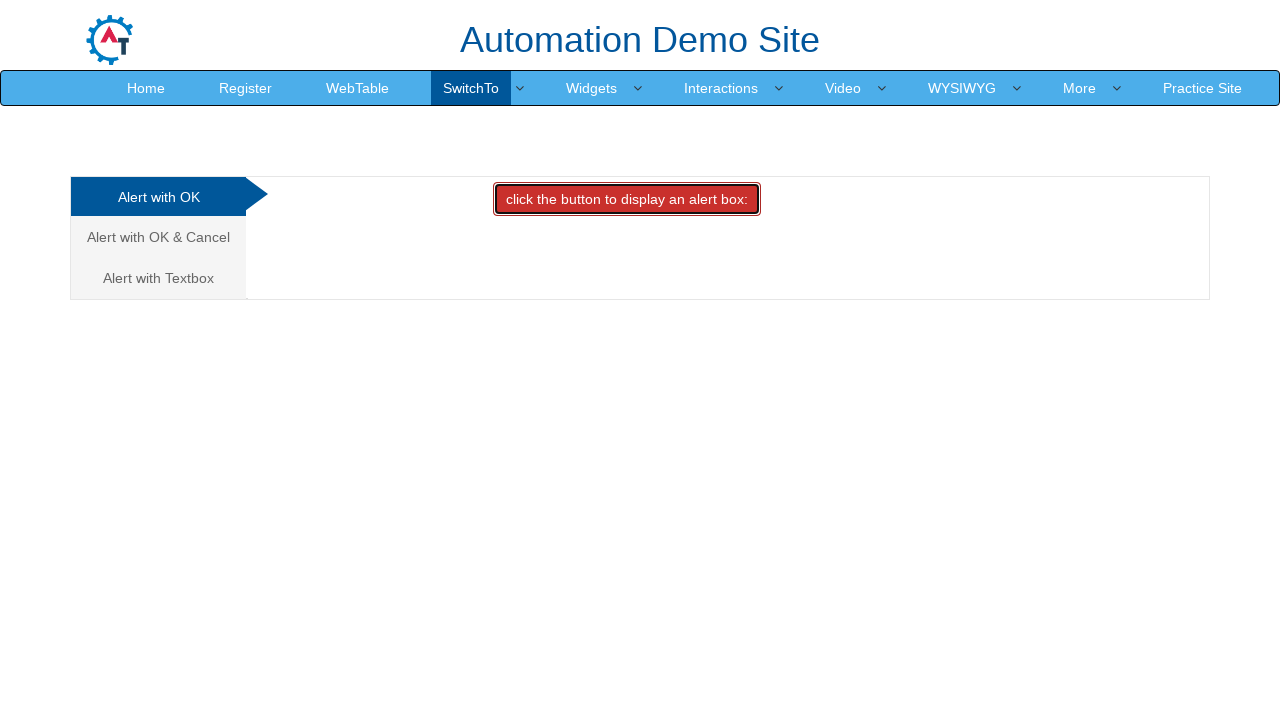

Set up dialog handler to accept alerts
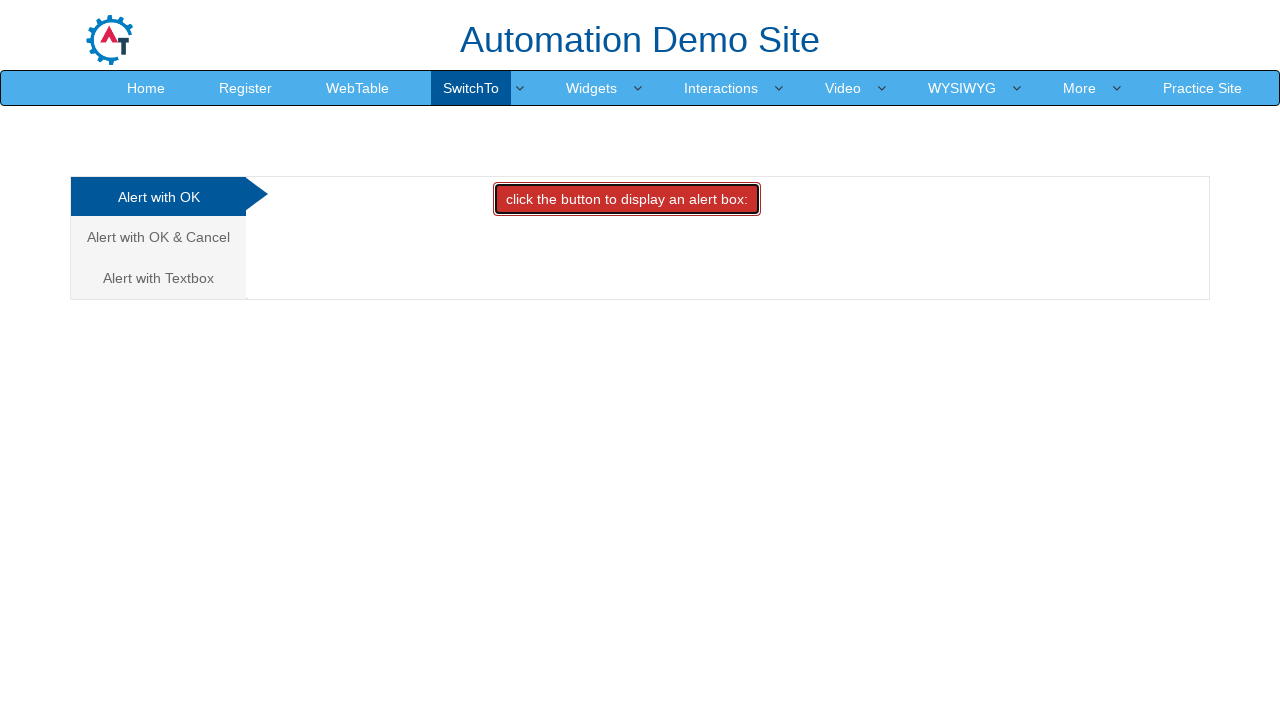

Clicked on Register link to navigate to registration page at (246, 88) on a:text('Register')
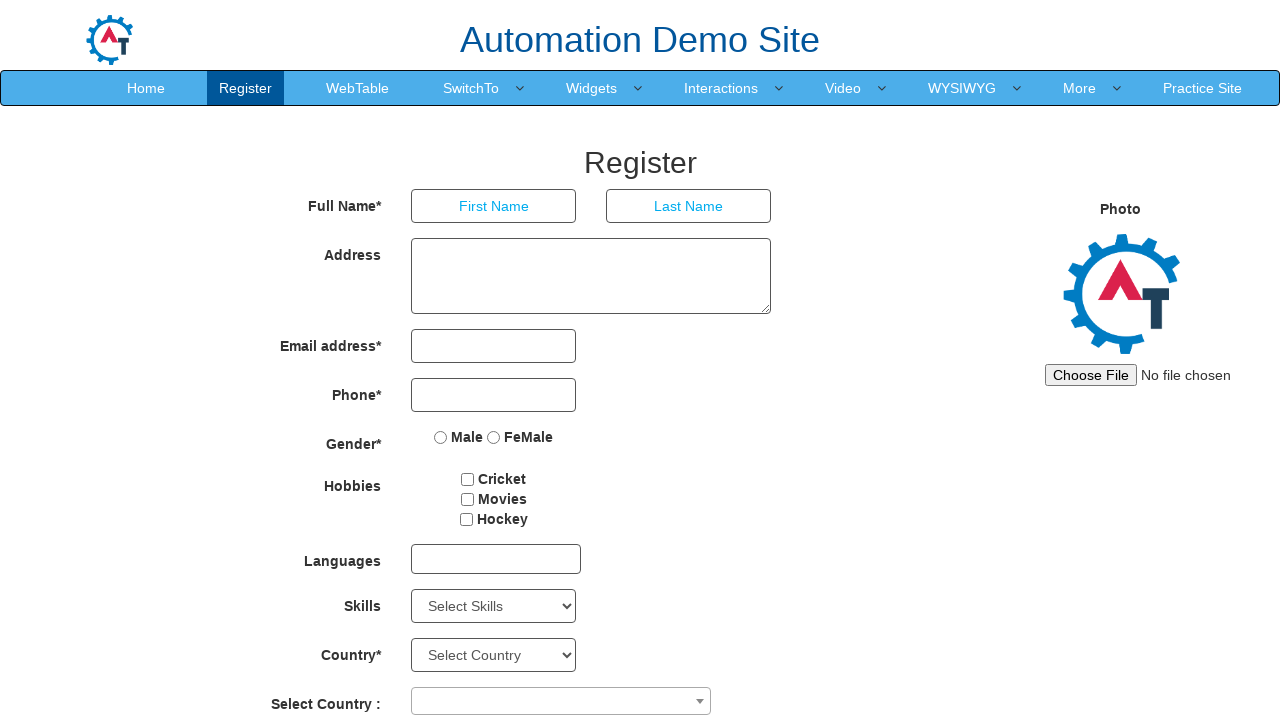

Selected first radio button at (441, 437) on (//input[@type='radio'])[1]
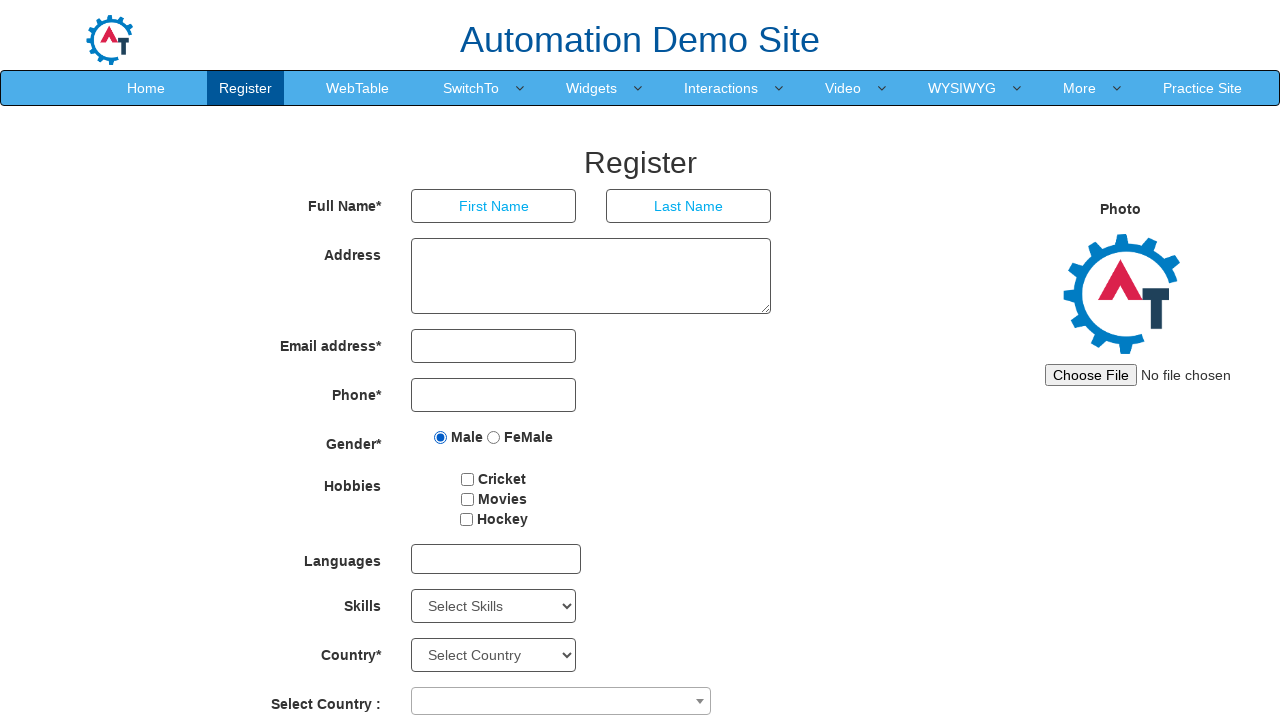

Checked the second checkbox at (467, 499) on (//input[@type='checkbox'])[2]
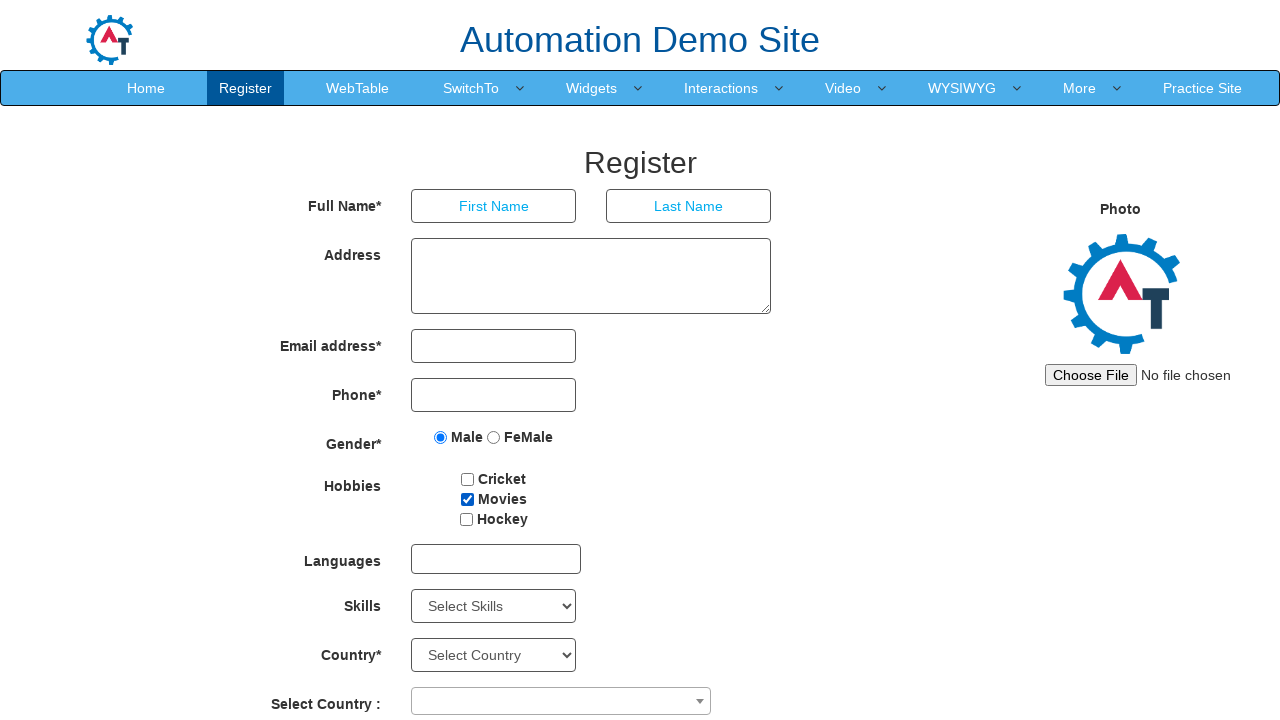

Verified Skills dropdown is present
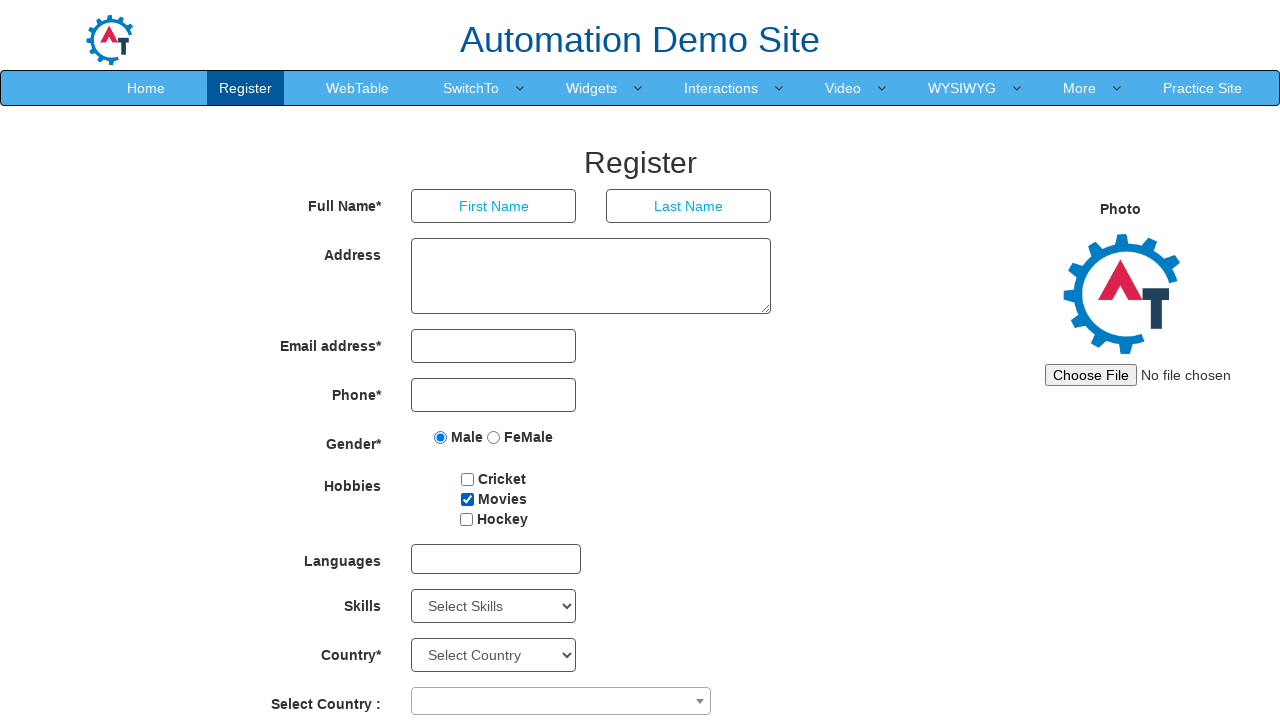

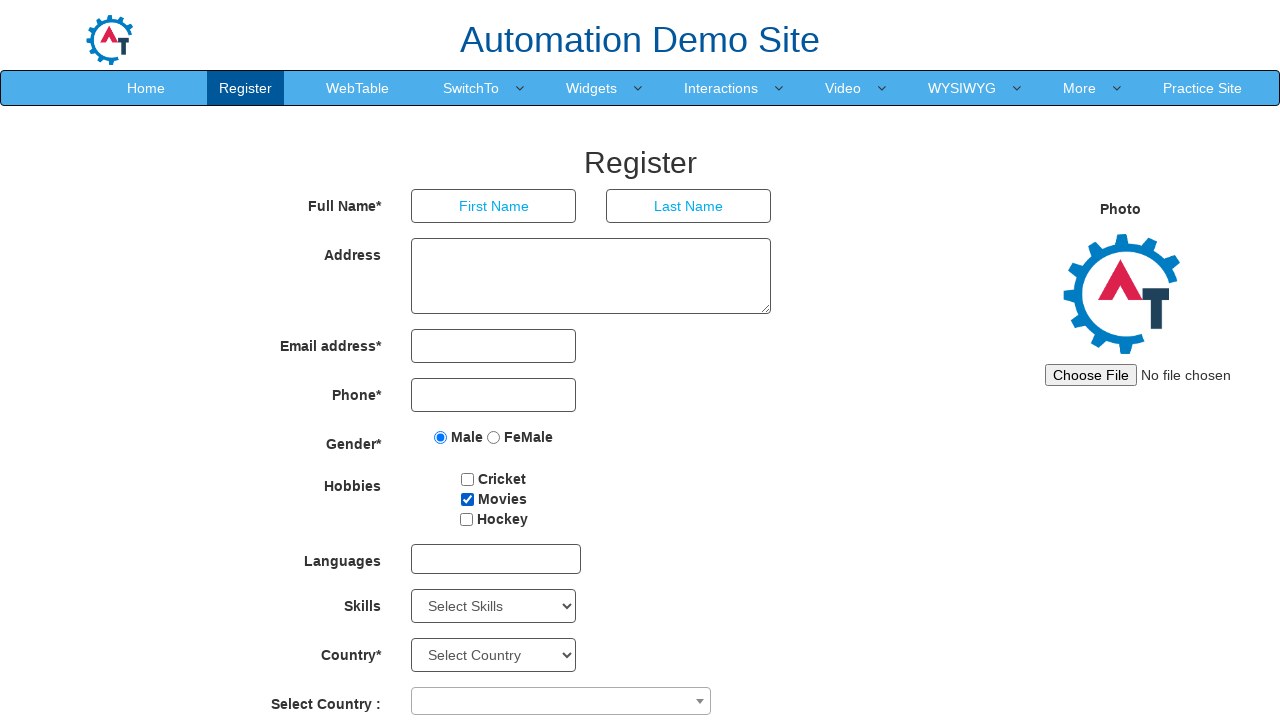